Tests TradeMe sandbox search functionality by entering a search query and verifying that search results are displayed.

Starting URL: https://www.tmsandbox.co.nz/

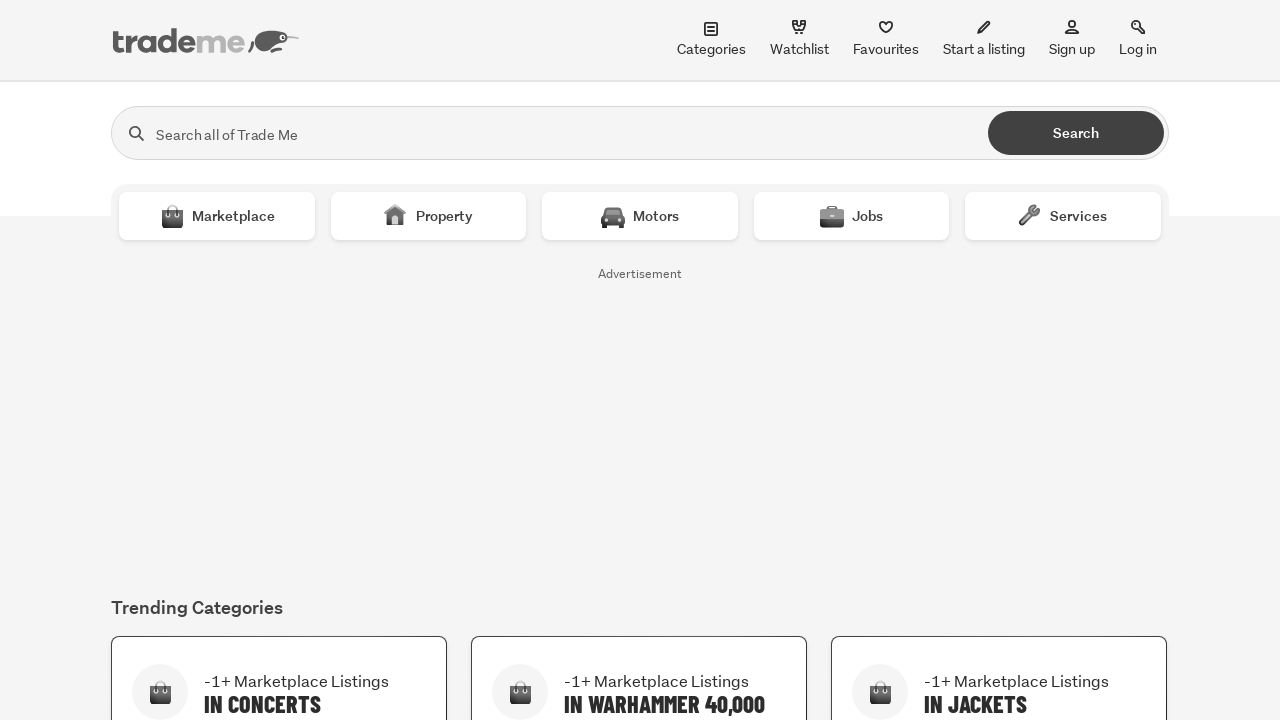

Filled search box with 'laptop' on input[name='search'], input[type='search'], #search, .search-input
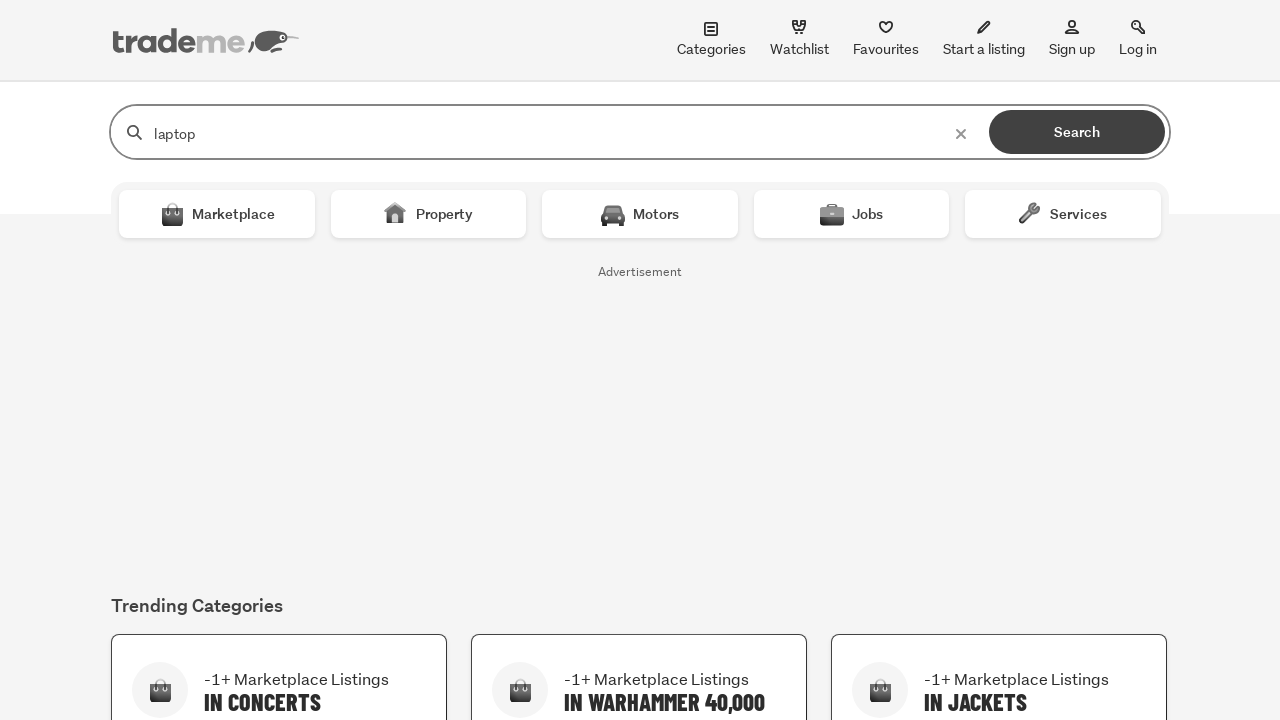

Clicked search button to submit query at (1077, 132) on button[type='submit'], input[type='submit'], .search-button, [aria-label='Search
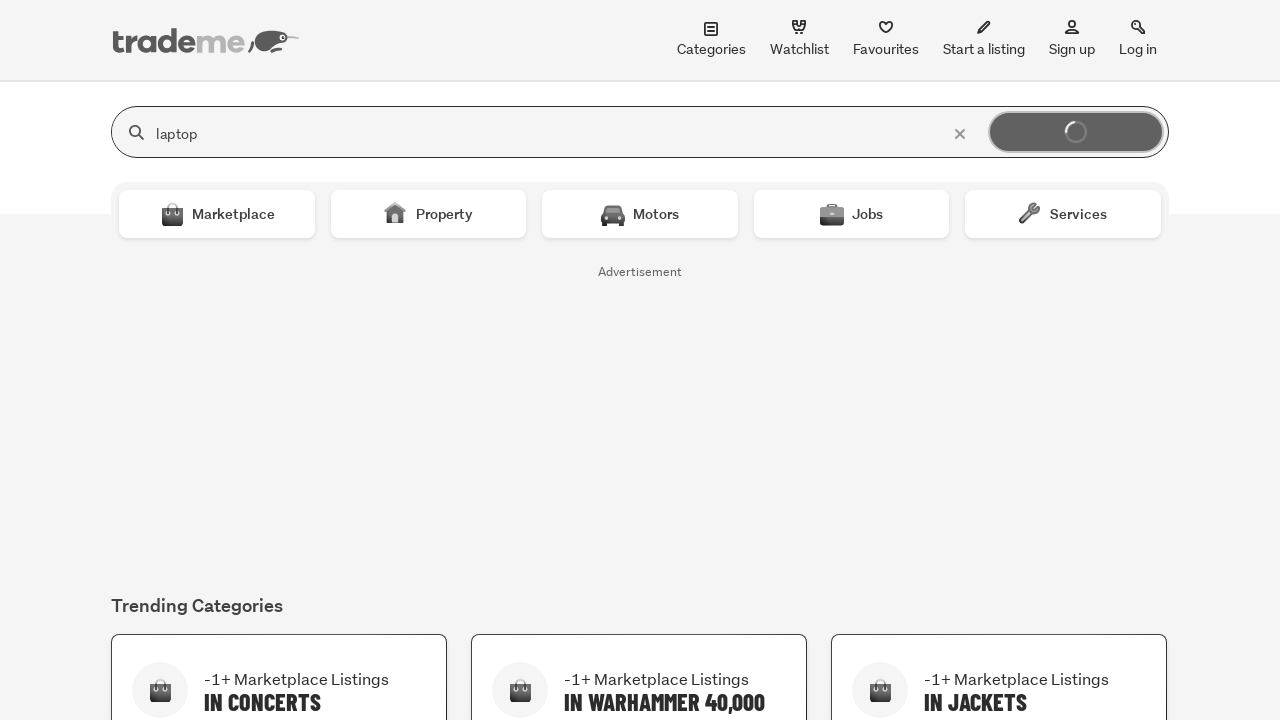

Search results page loaded successfully
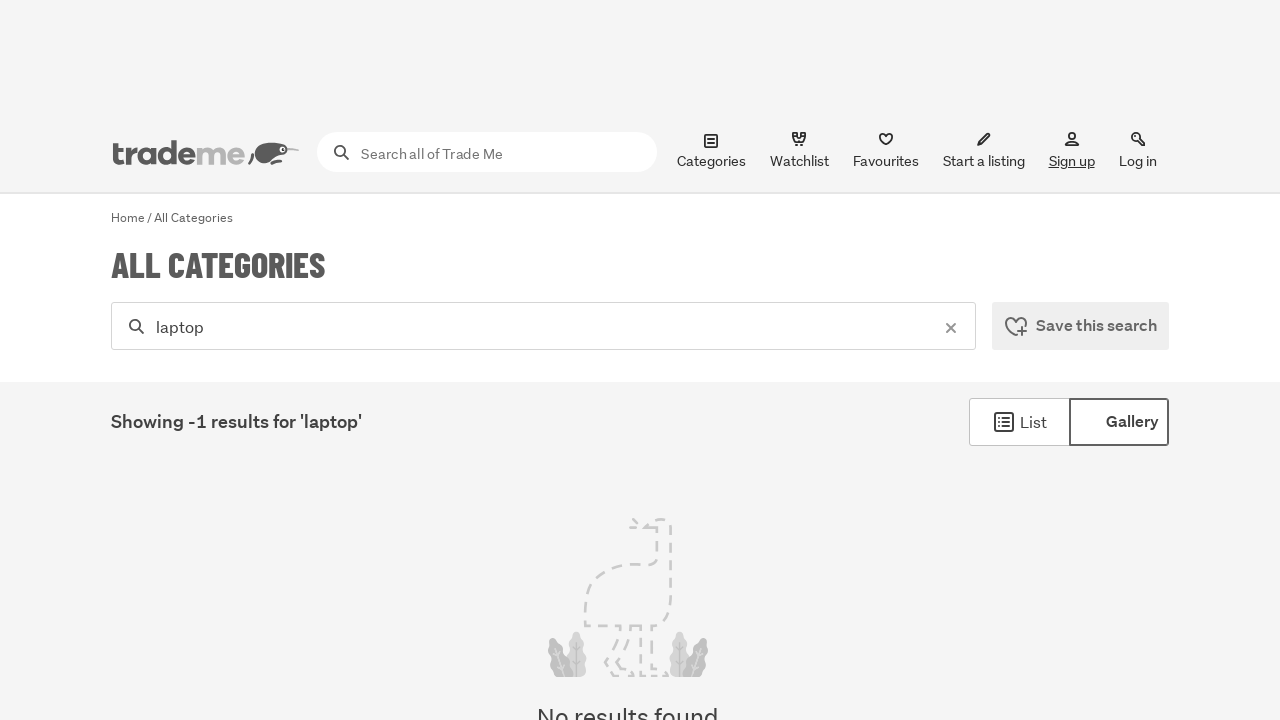

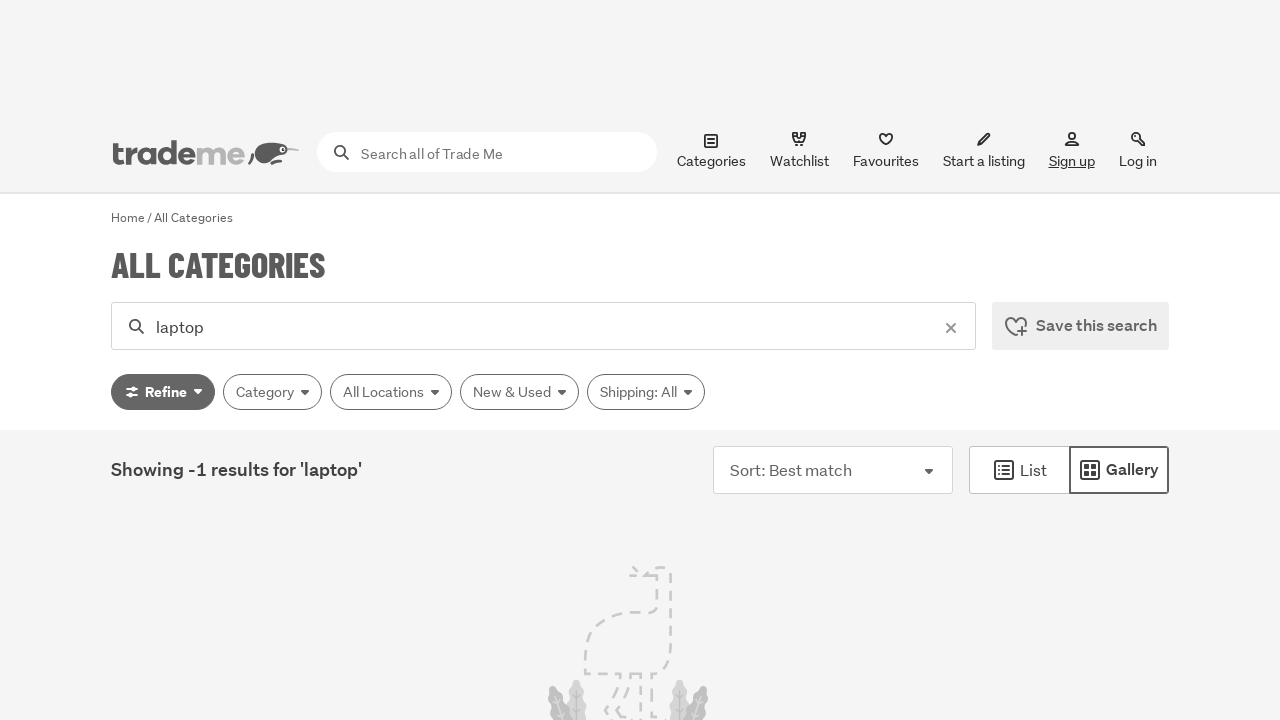